Tests the sorting functionality of a web table by selecting 20 items per page from a dropdown, clicking the column header to sort by fruit name, and verifying the table is sorted correctly.

Starting URL: https://rahulshettyacademy.com/seleniumPractise/#/offers

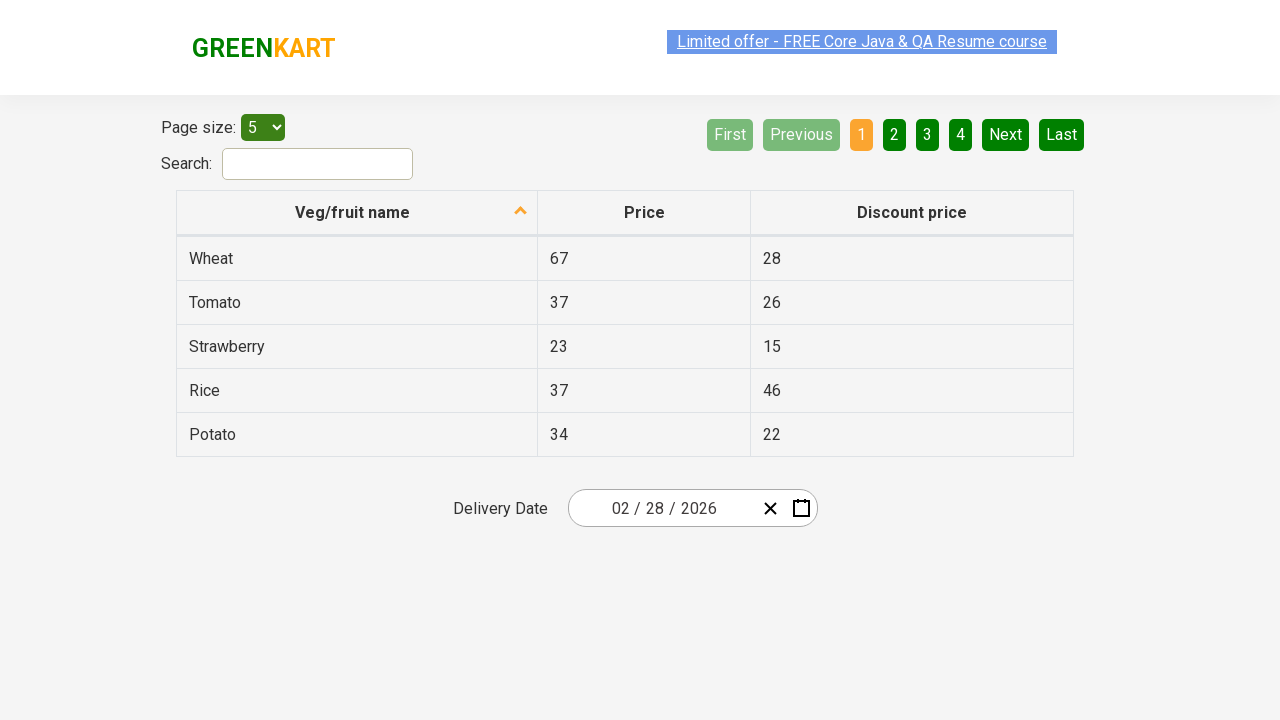

Selected 20 items per page from dropdown on #page-menu
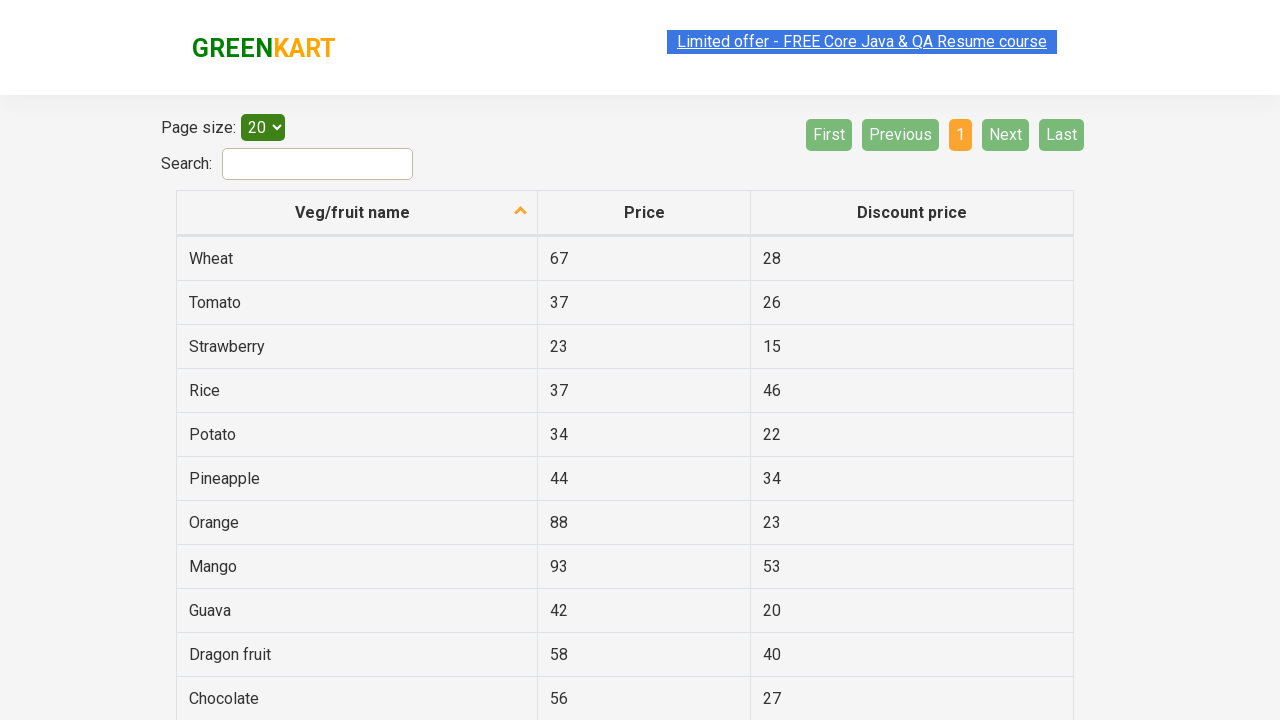

Table updated with 20 items per page
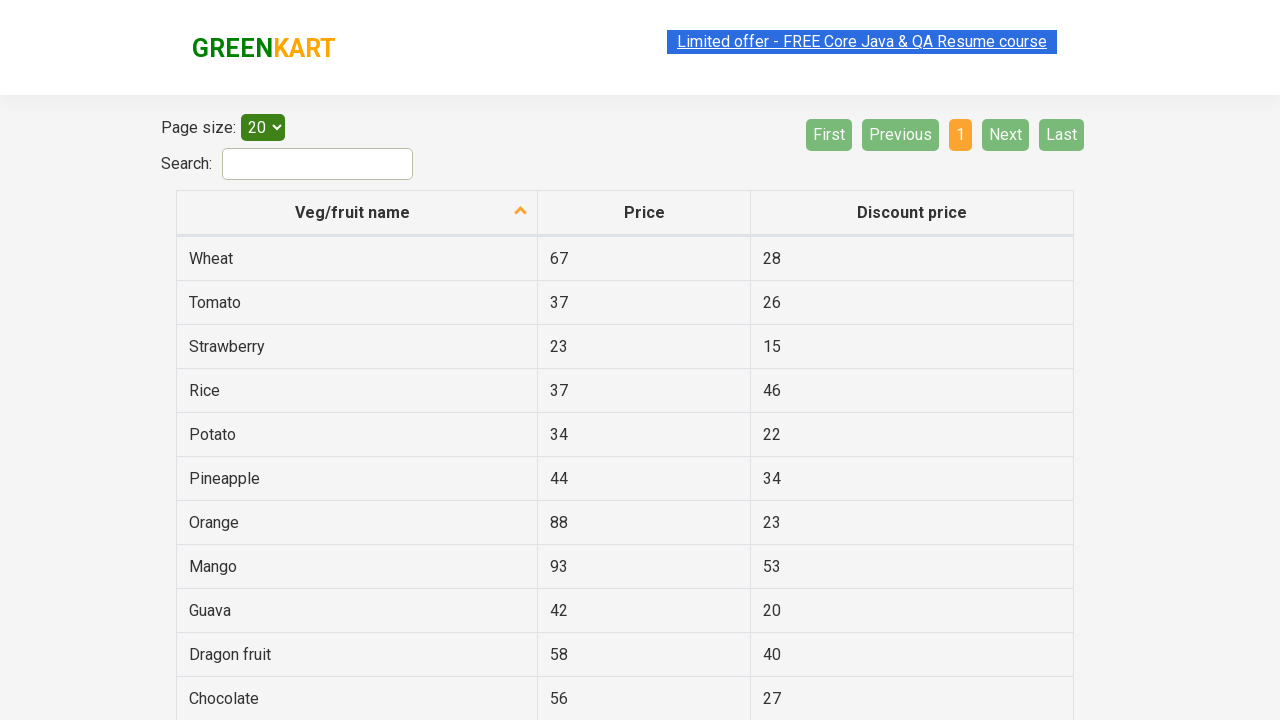

Clicked fruit name column header to sort at (357, 213) on th[aria-label*='fruit name']
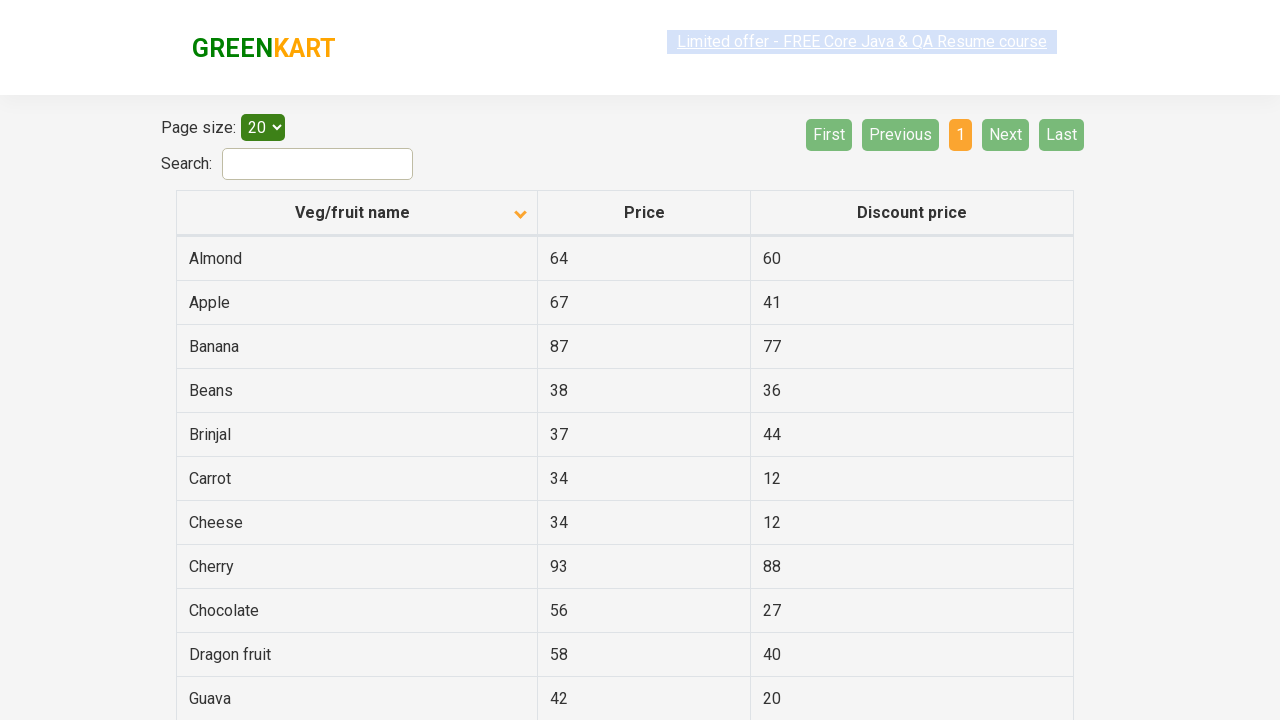

Waited for sorting animation to complete
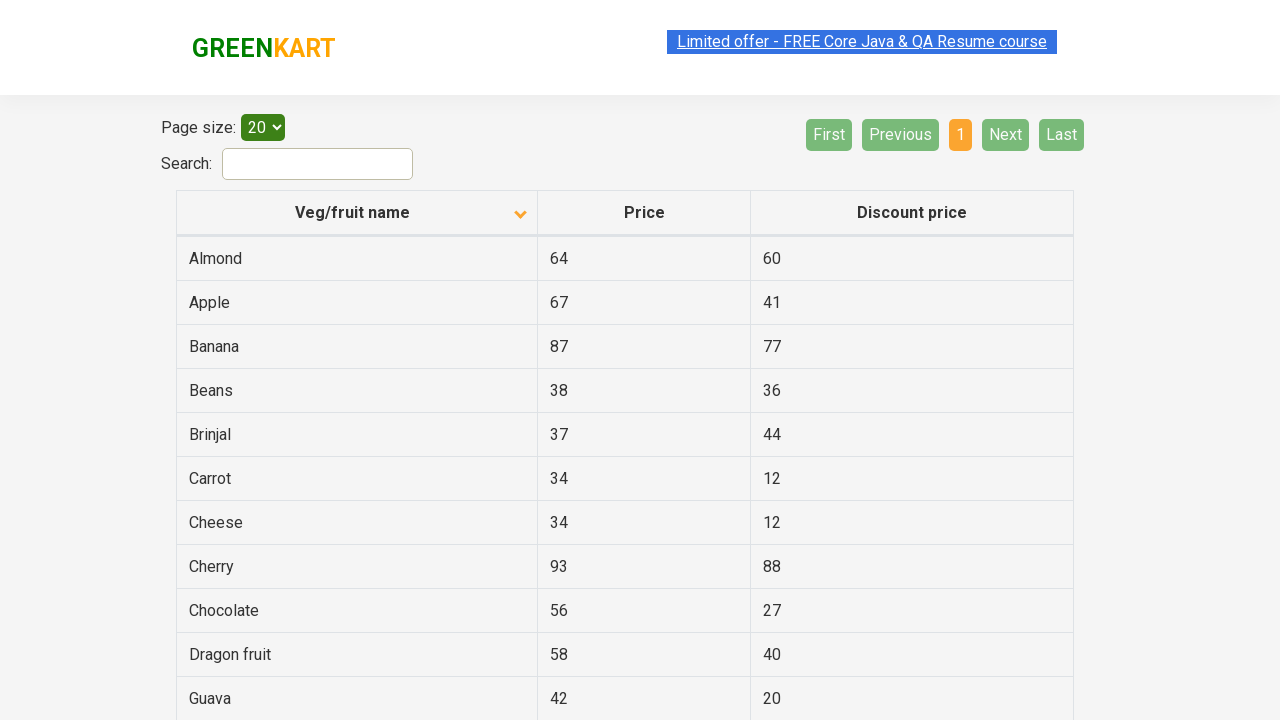

Verified table is sorted by fruit name
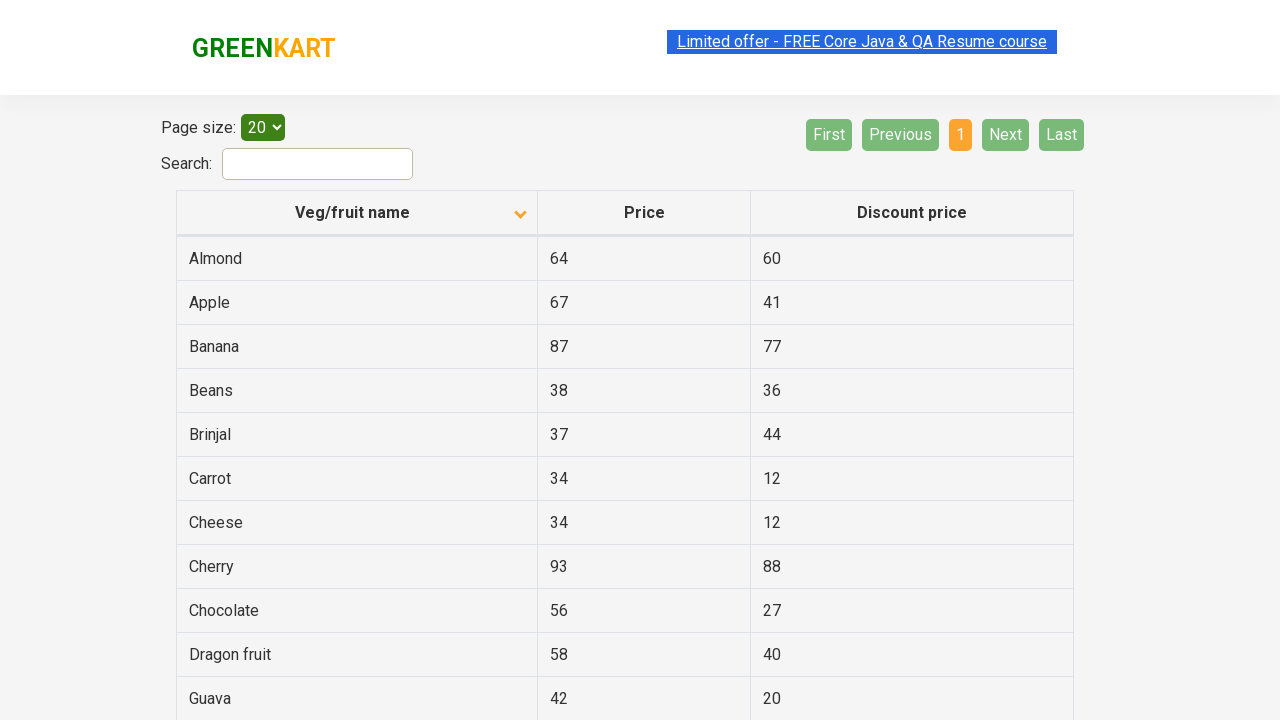

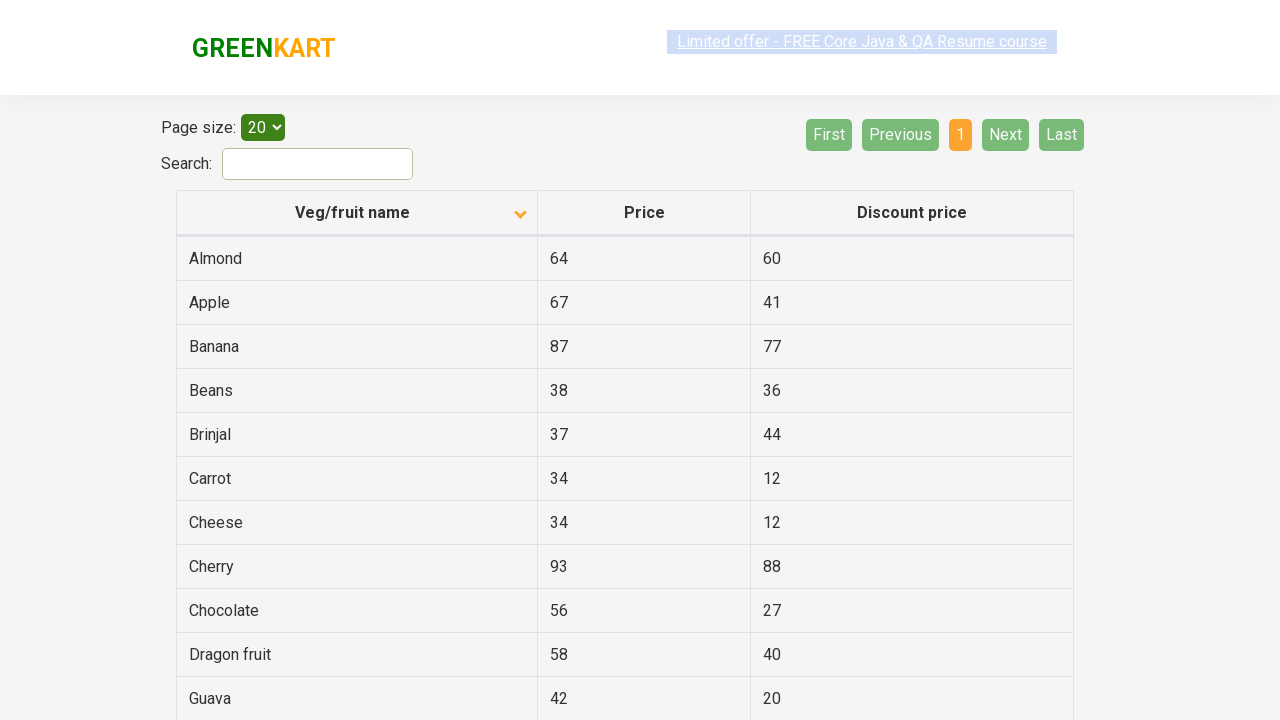